Tests table sorting by clicking on the dues column header and verifying the sort order

Starting URL: http://the-internet.herokuapp.com/tables

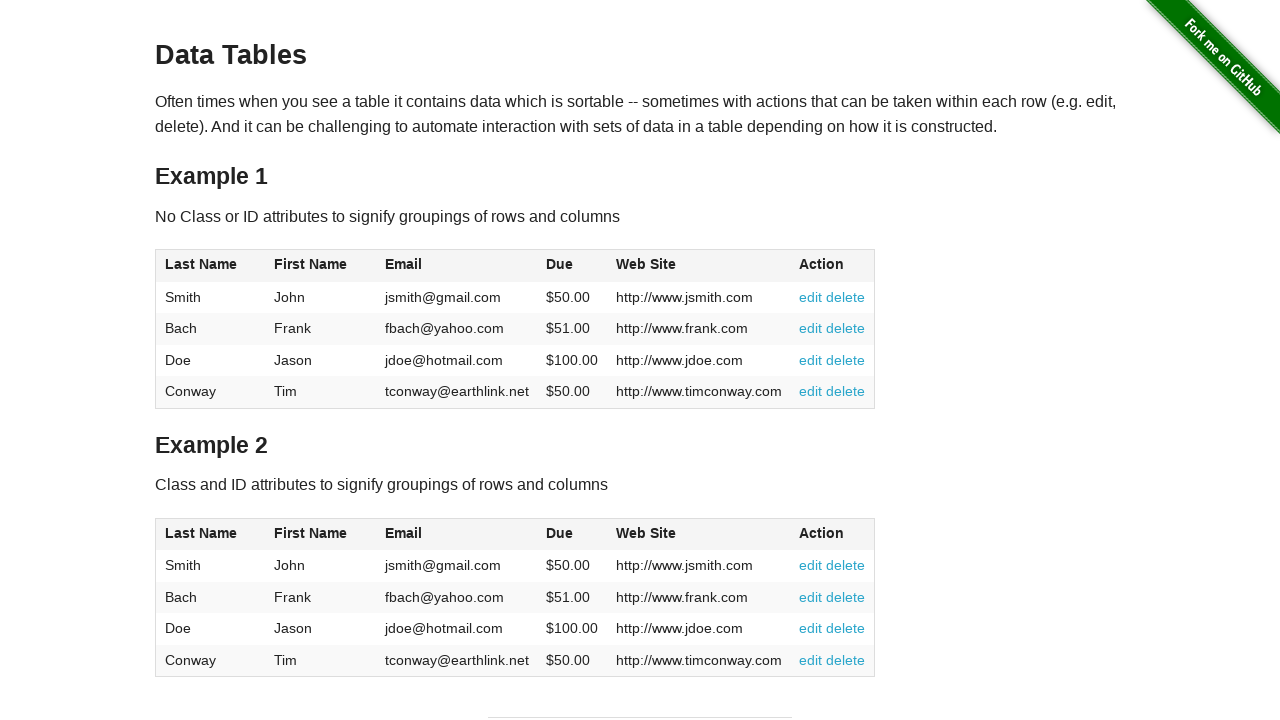

Clicked on dues column header to sort table at (560, 533) on .dues
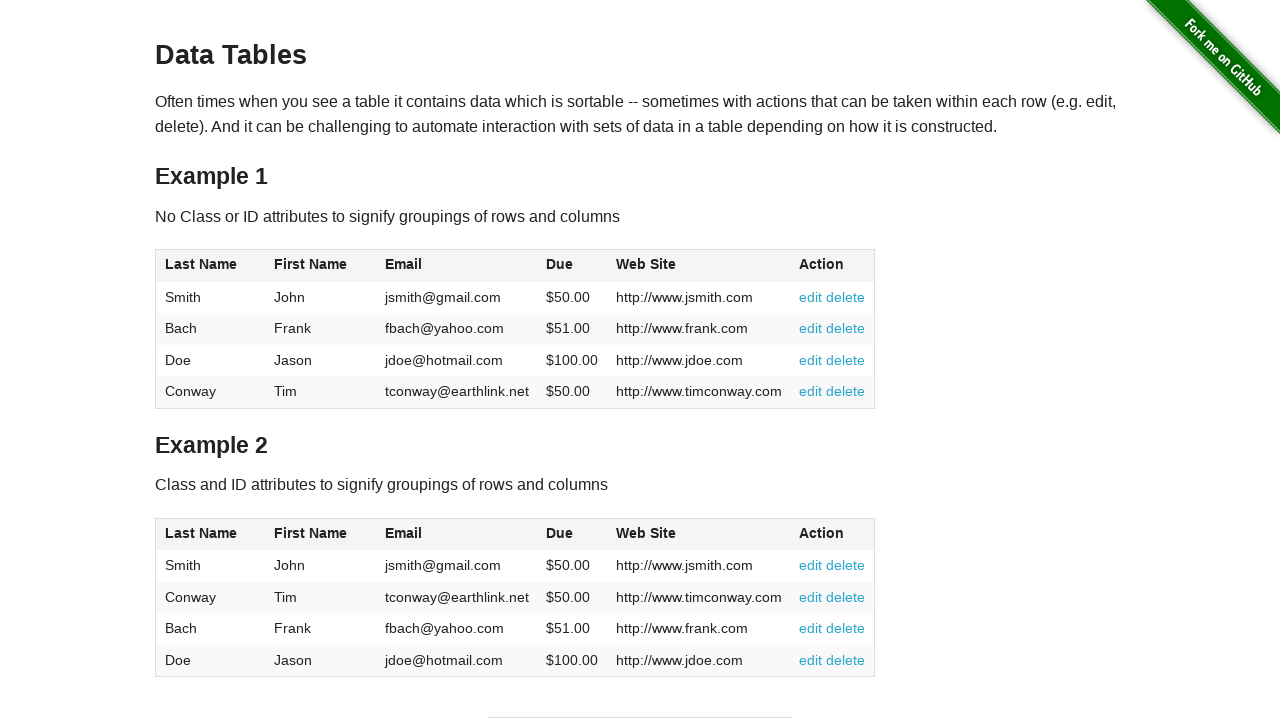

Retrieved dues value from first row
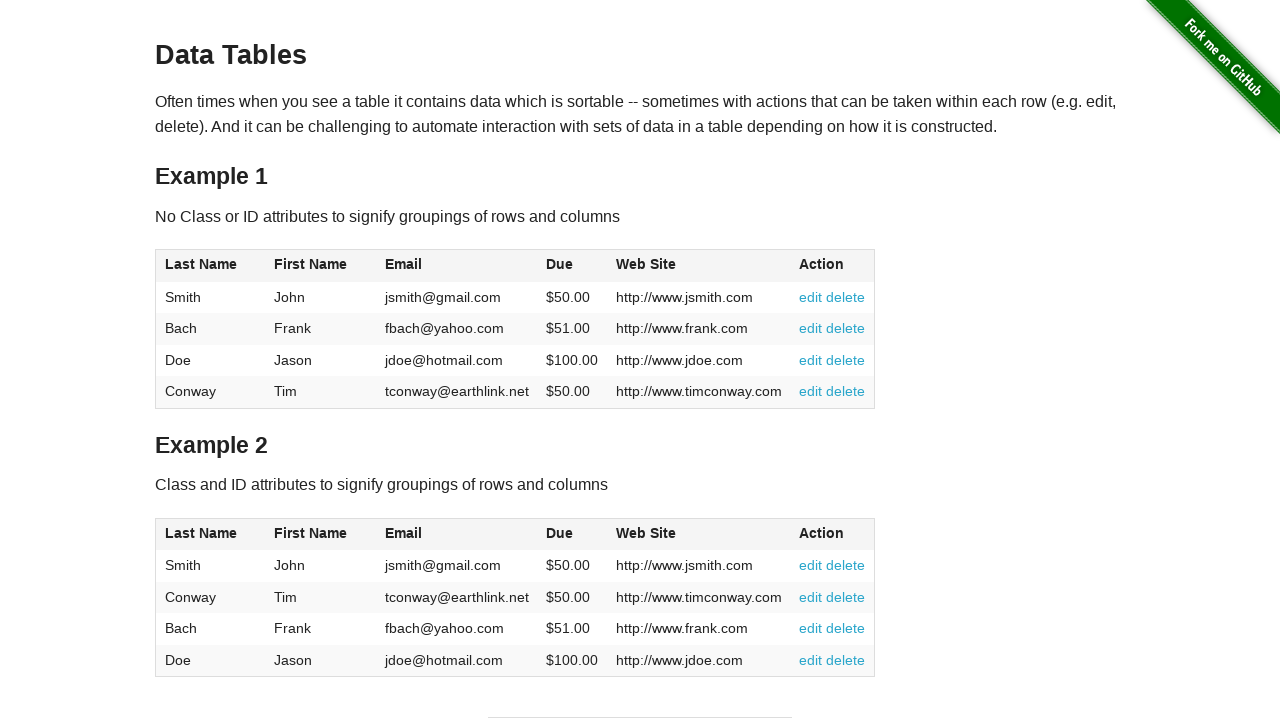

Retrieved dues value from second row
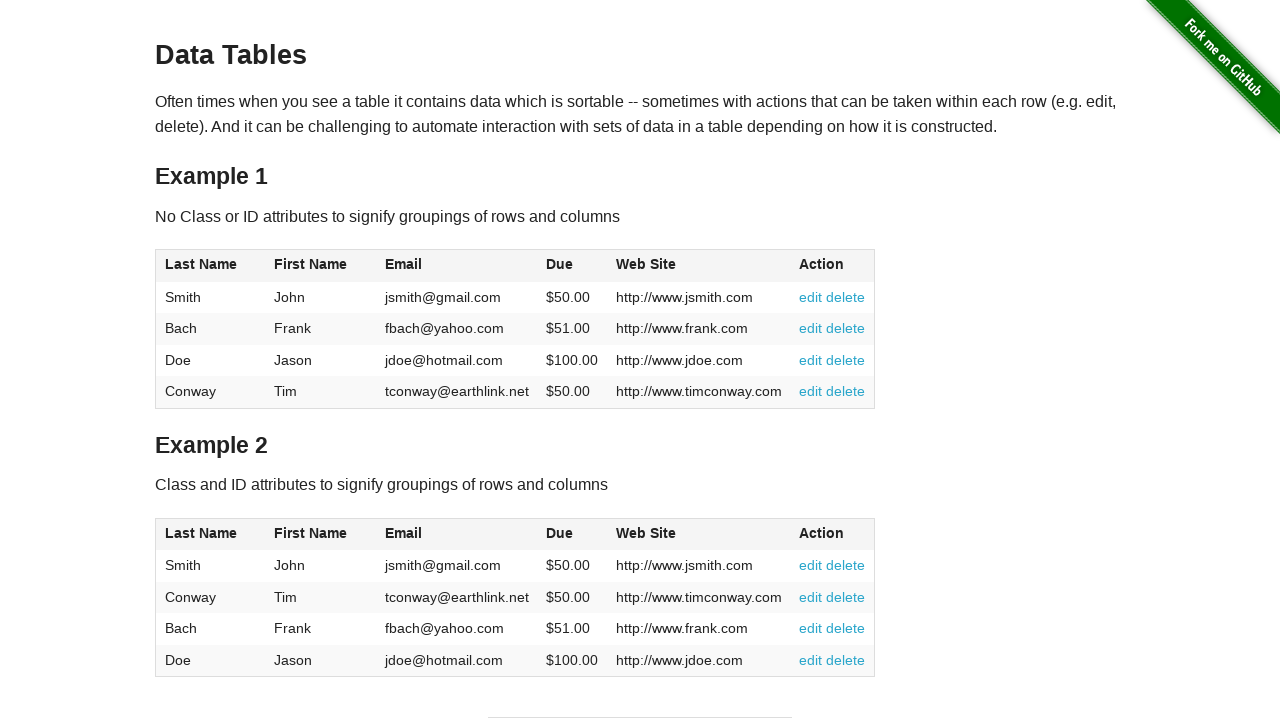

Retrieved dues value from third row
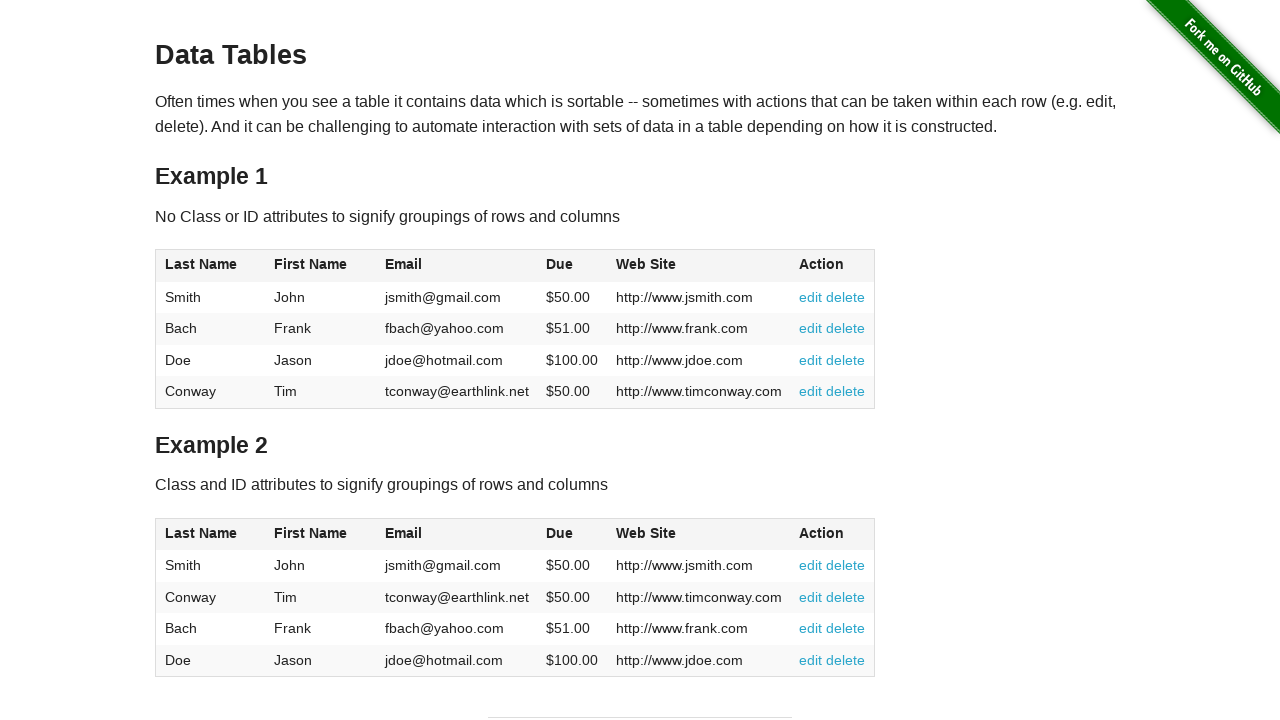

Retrieved dues value from fourth row
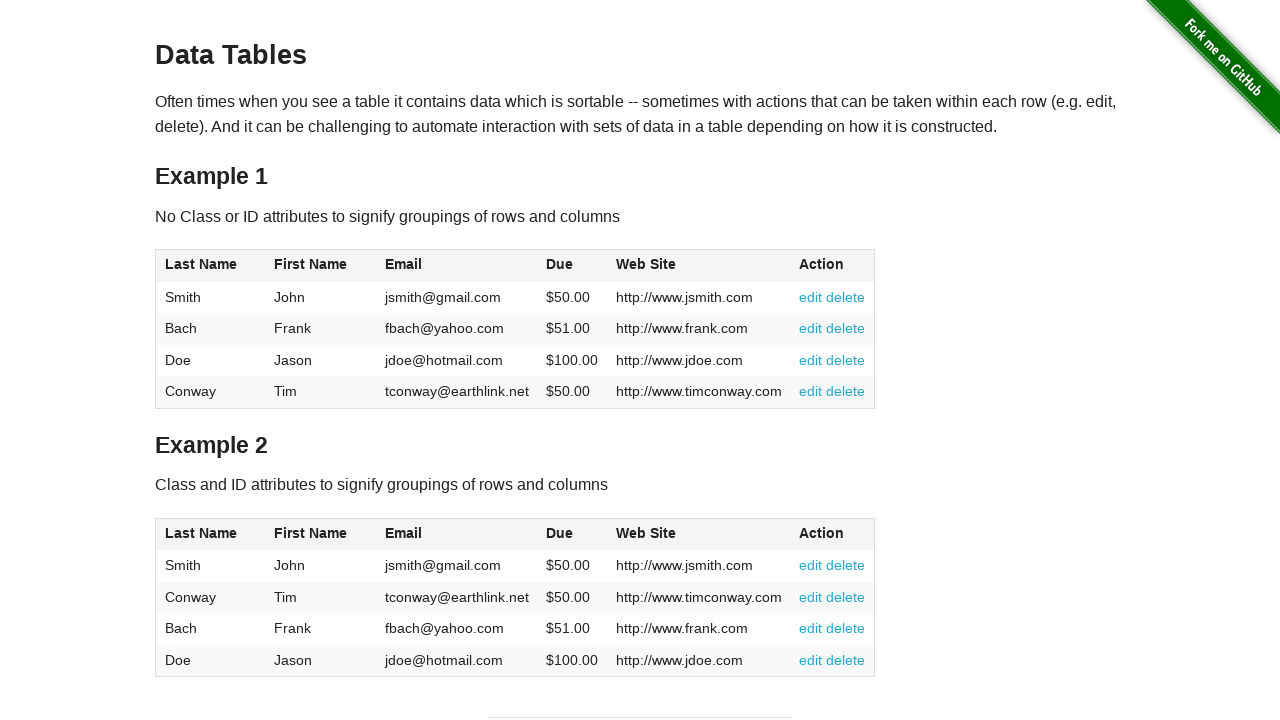

Verified first row dues is $50.00
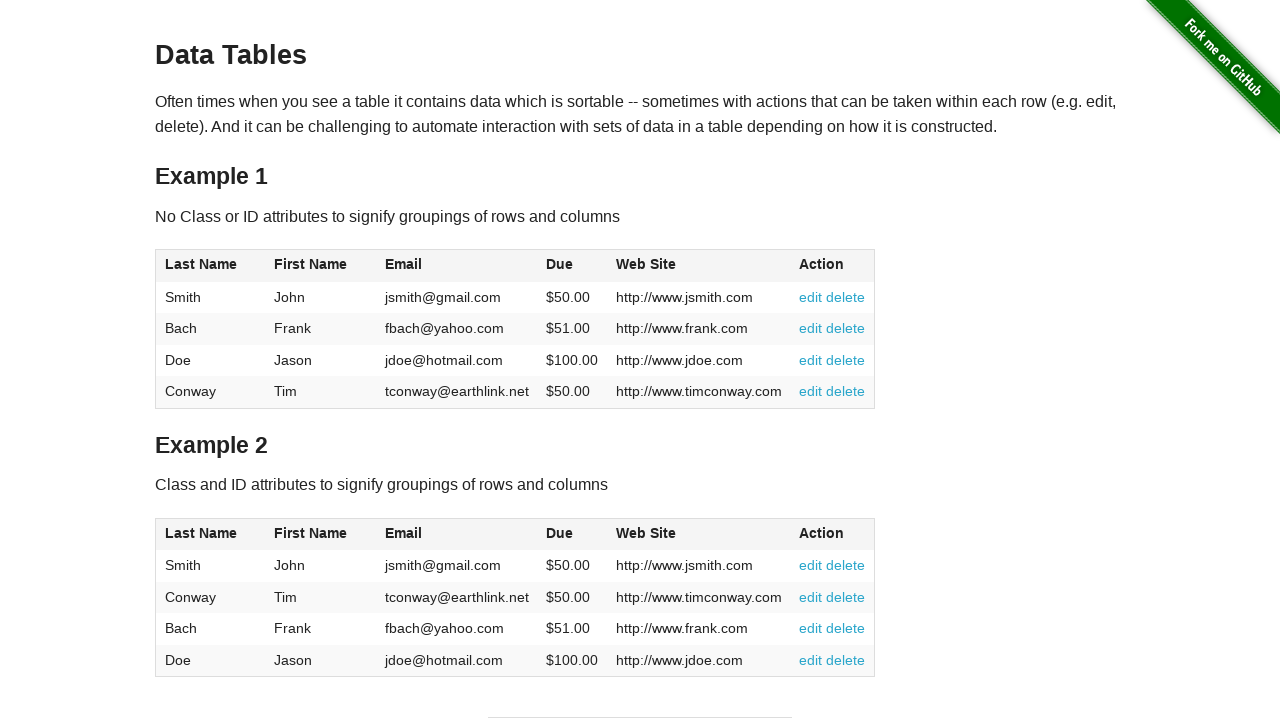

Verified second row dues is $50.00
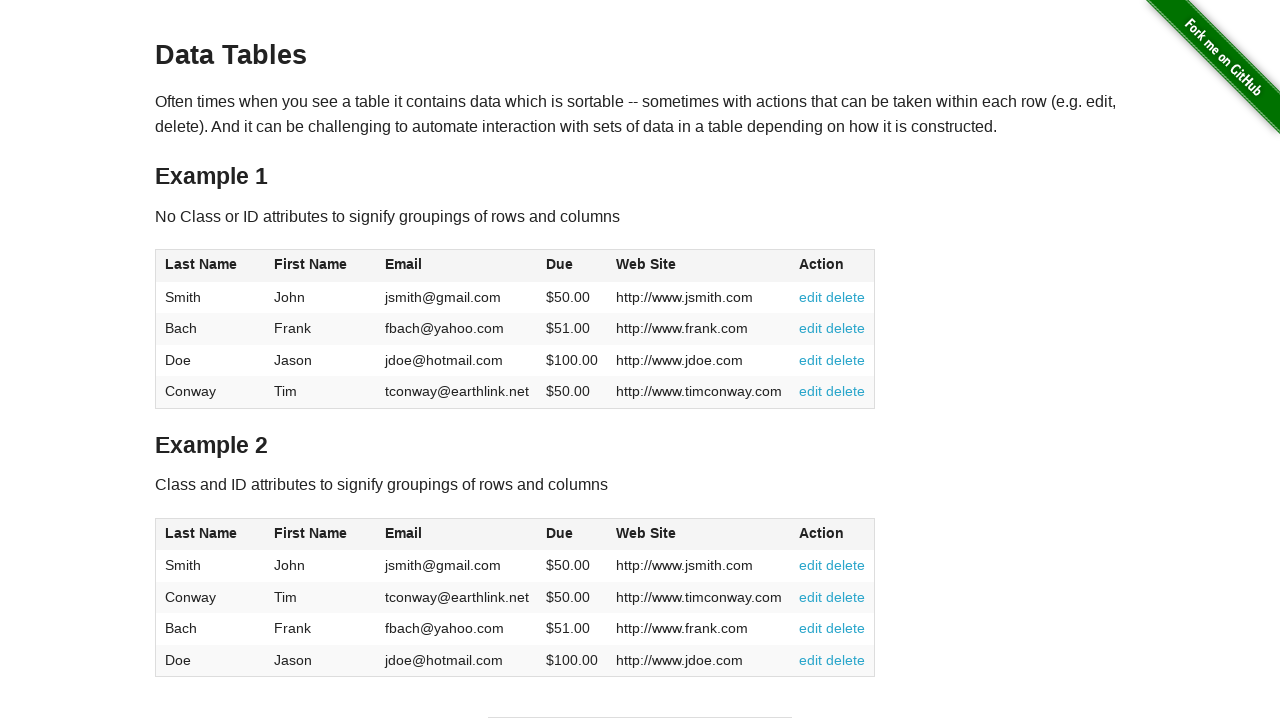

Verified third row dues is $51.00
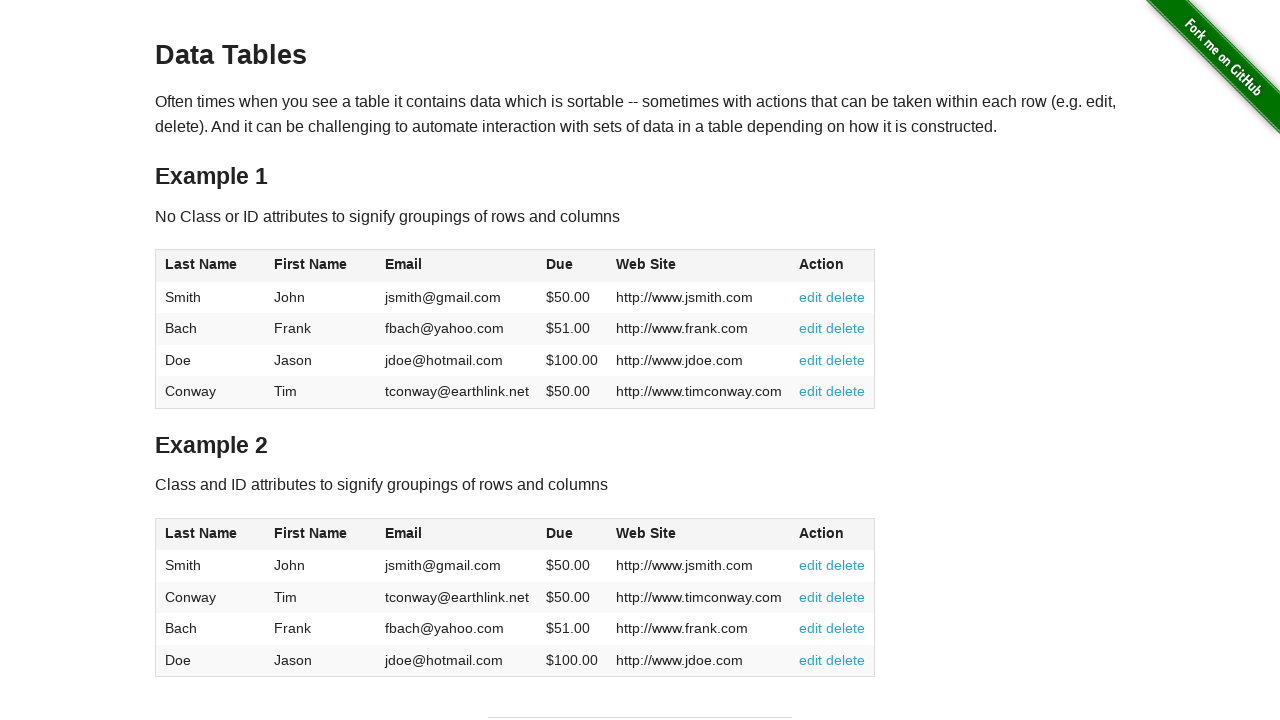

Verified fourth row dues is $100.00
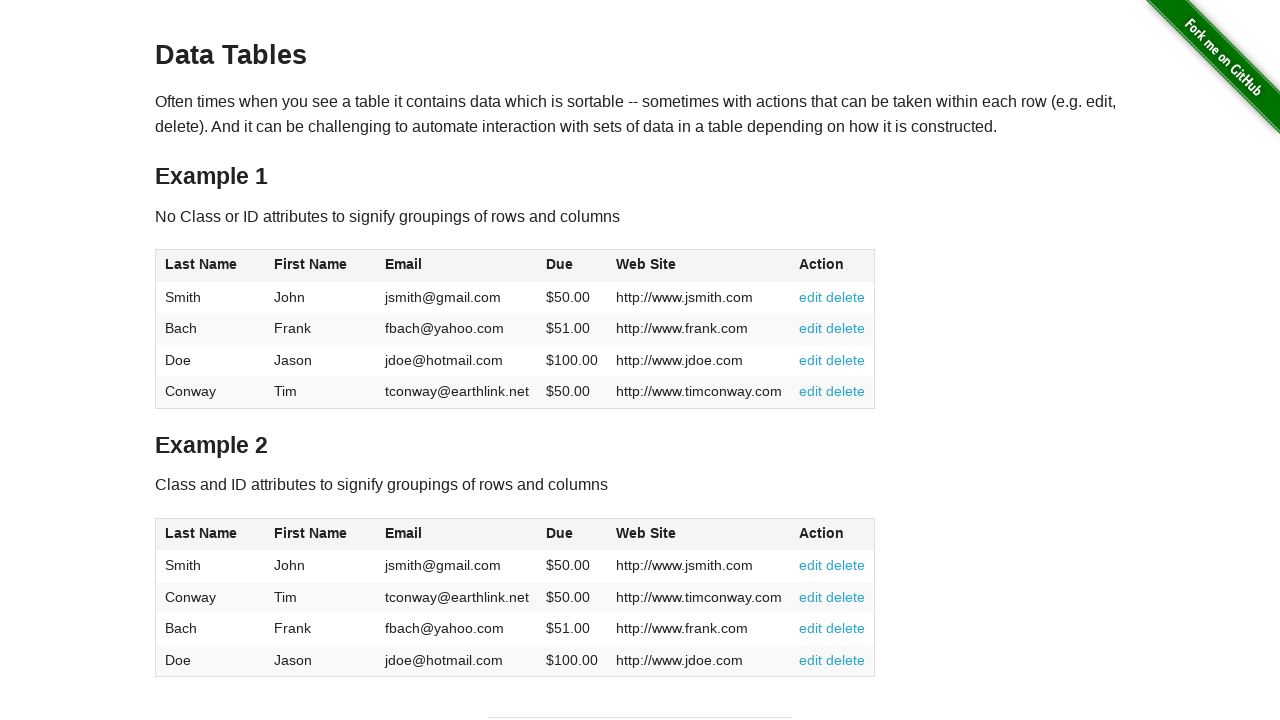

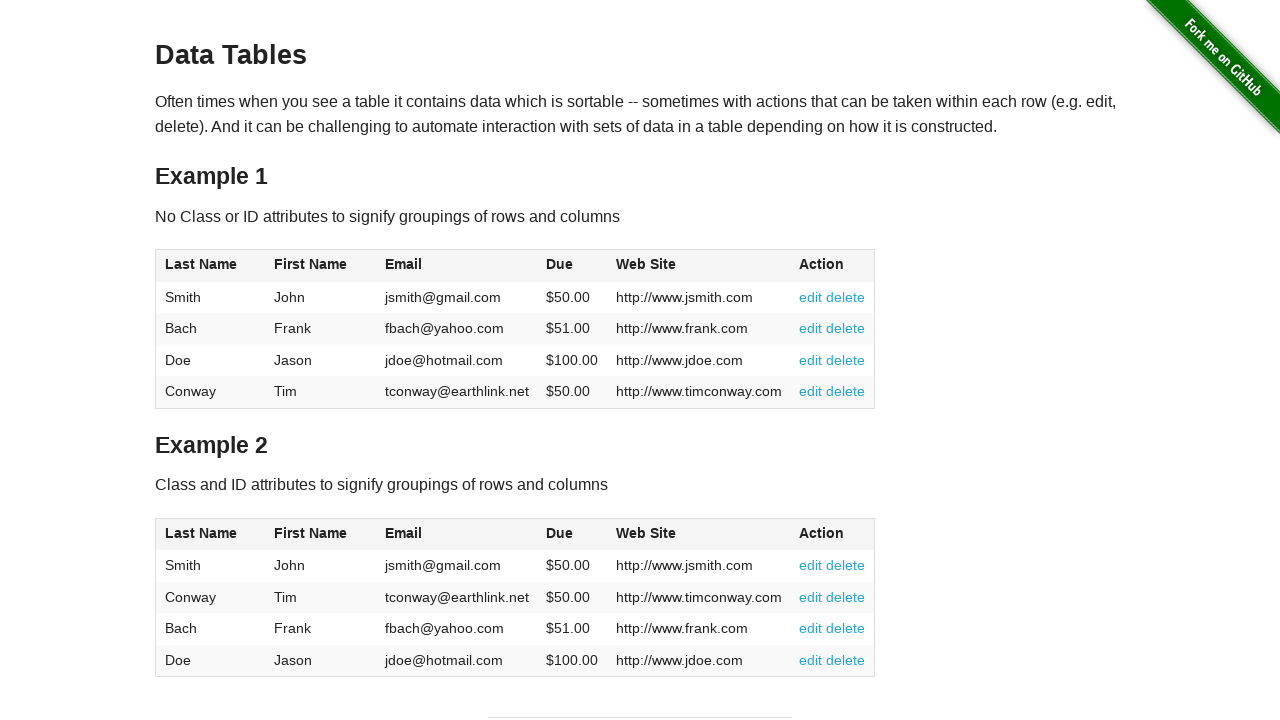